Tests infinite scroll by scrolling down the page and verifying that more content paragraphs are loaded.

Starting URL: https://the-internet.herokuapp.com/

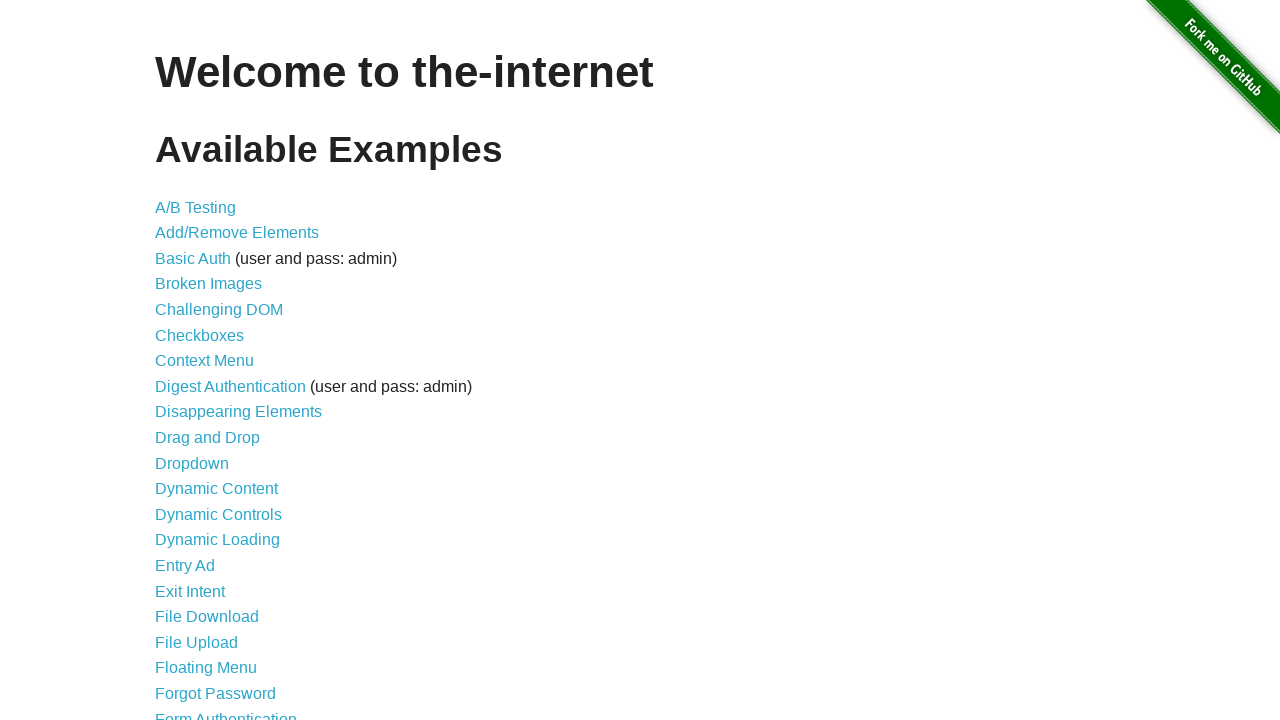

Clicked on Infinite Scroll link at (201, 360) on a >> internal:has-text="Infinite Scroll"i
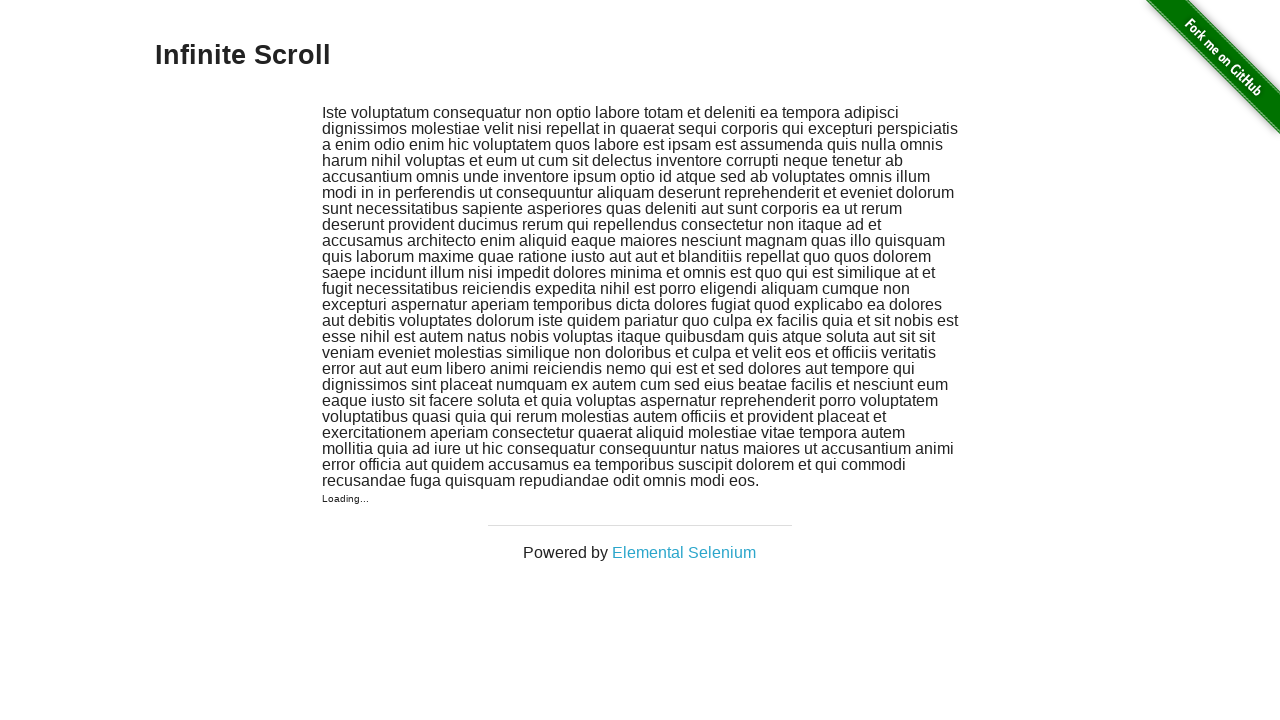

Initial content loaded and .jscroll-added element appeared
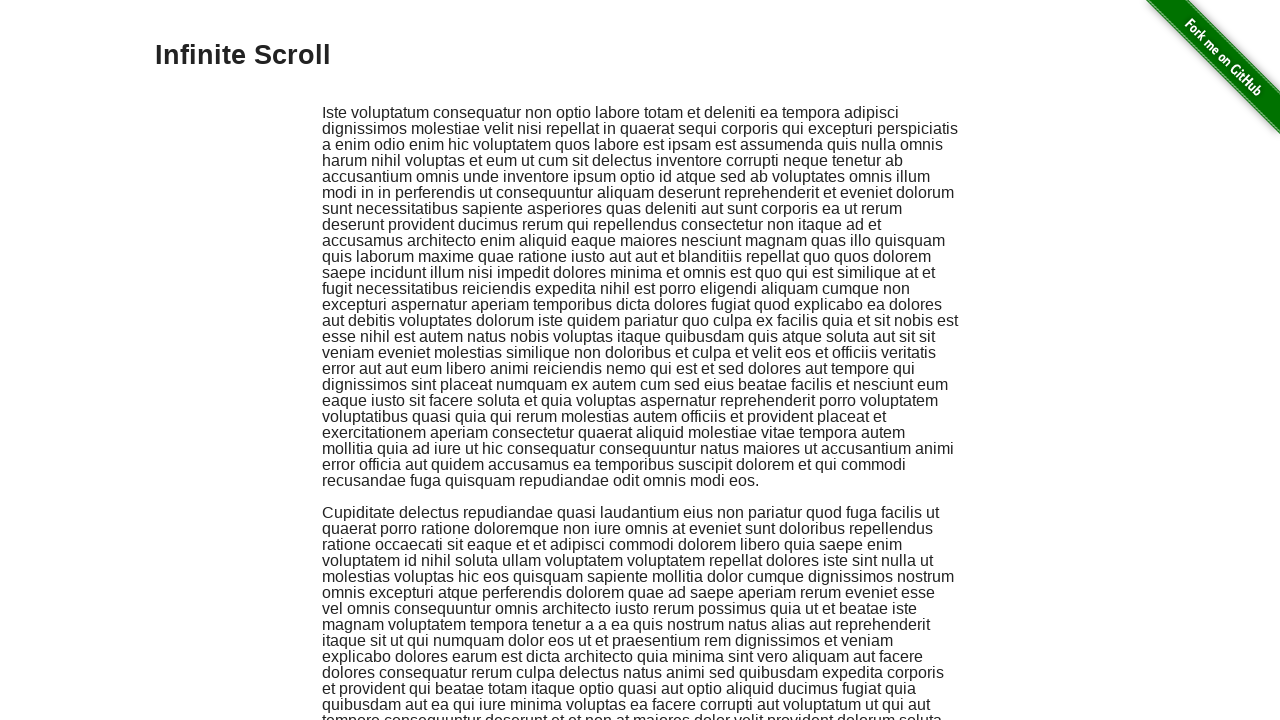

Scrolled down 3000 pixels to trigger infinite scroll
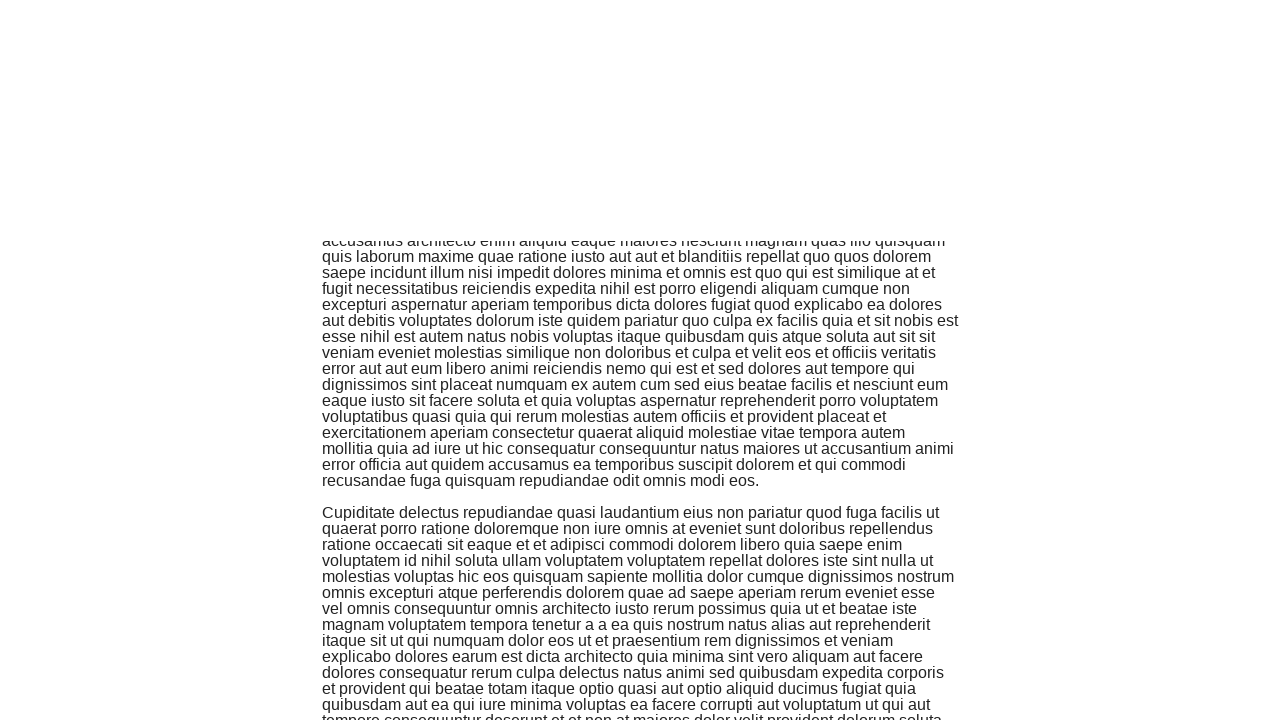

Waited 2 seconds for new content to load
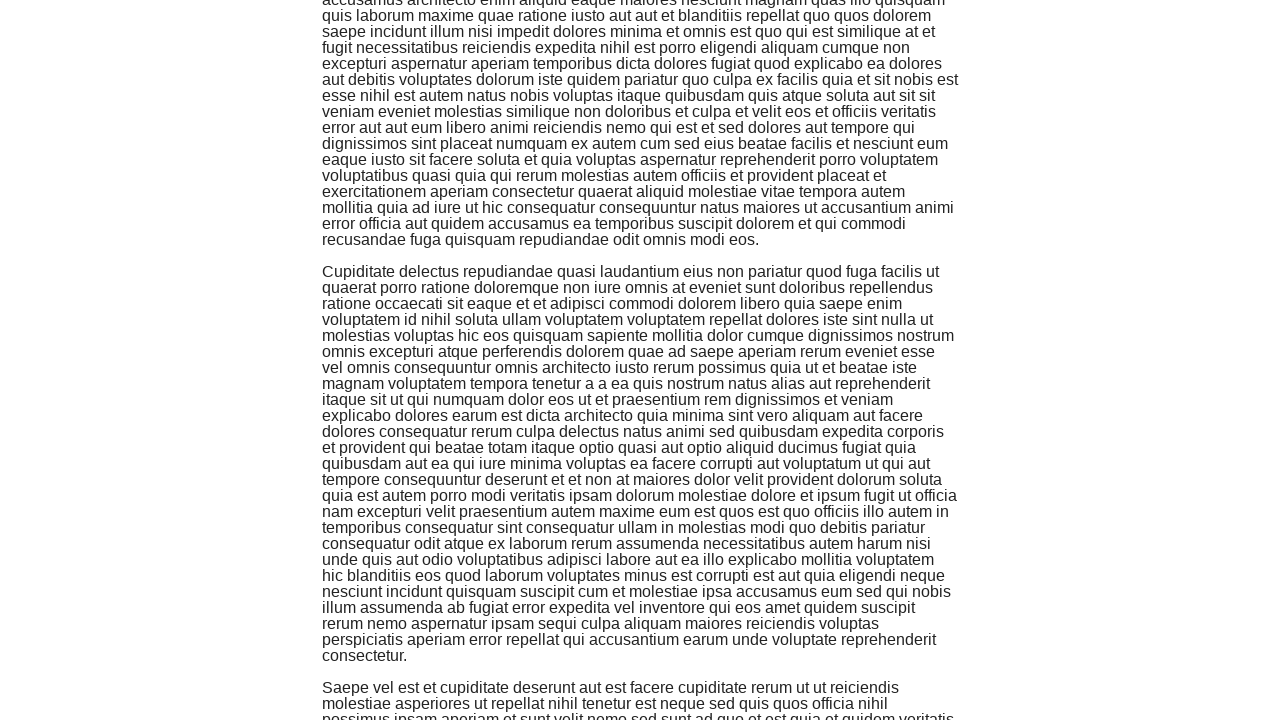

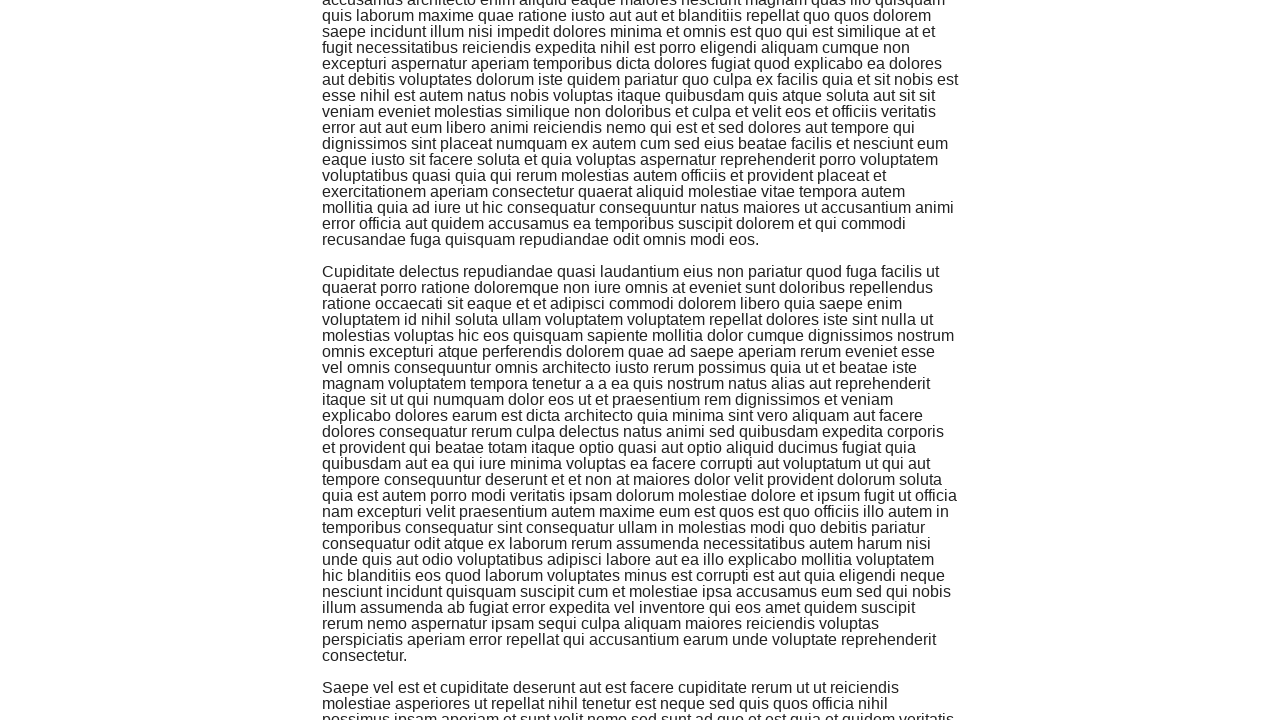